Tests that entered text is trimmed when editing a todo item

Starting URL: https://demo.playwright.dev/todomvc

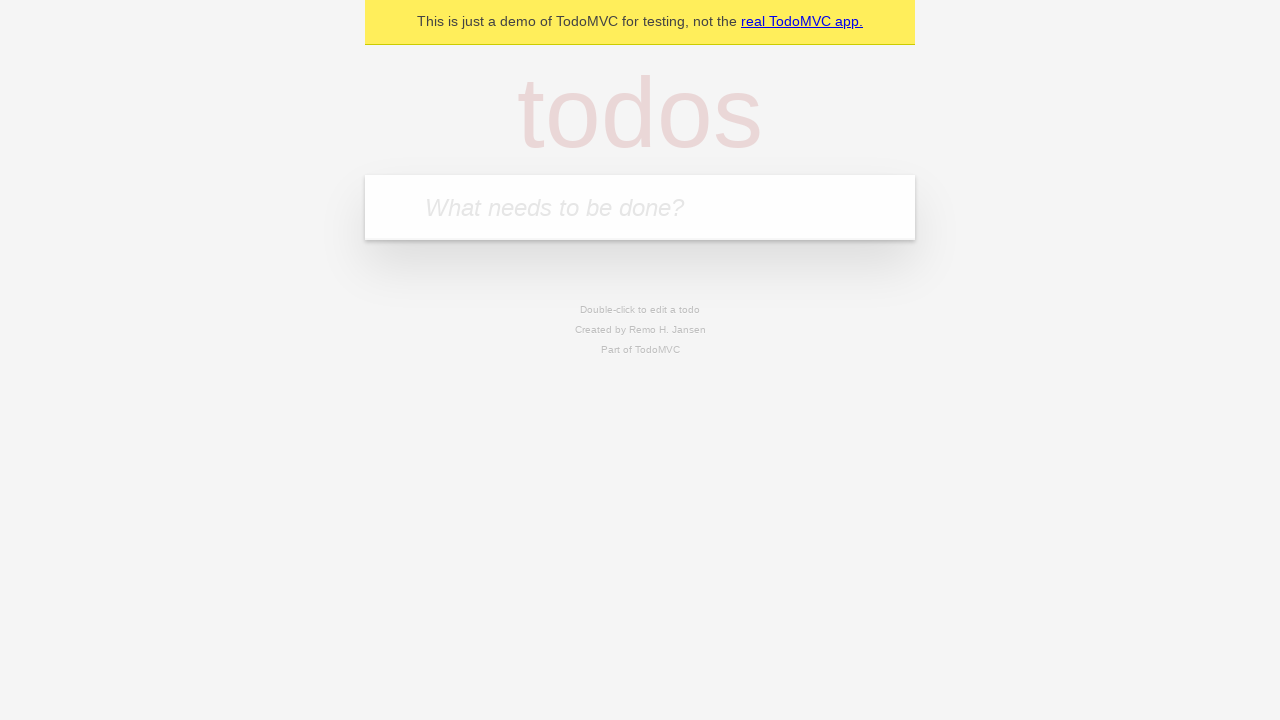

Located the 'What needs to be done?' input field
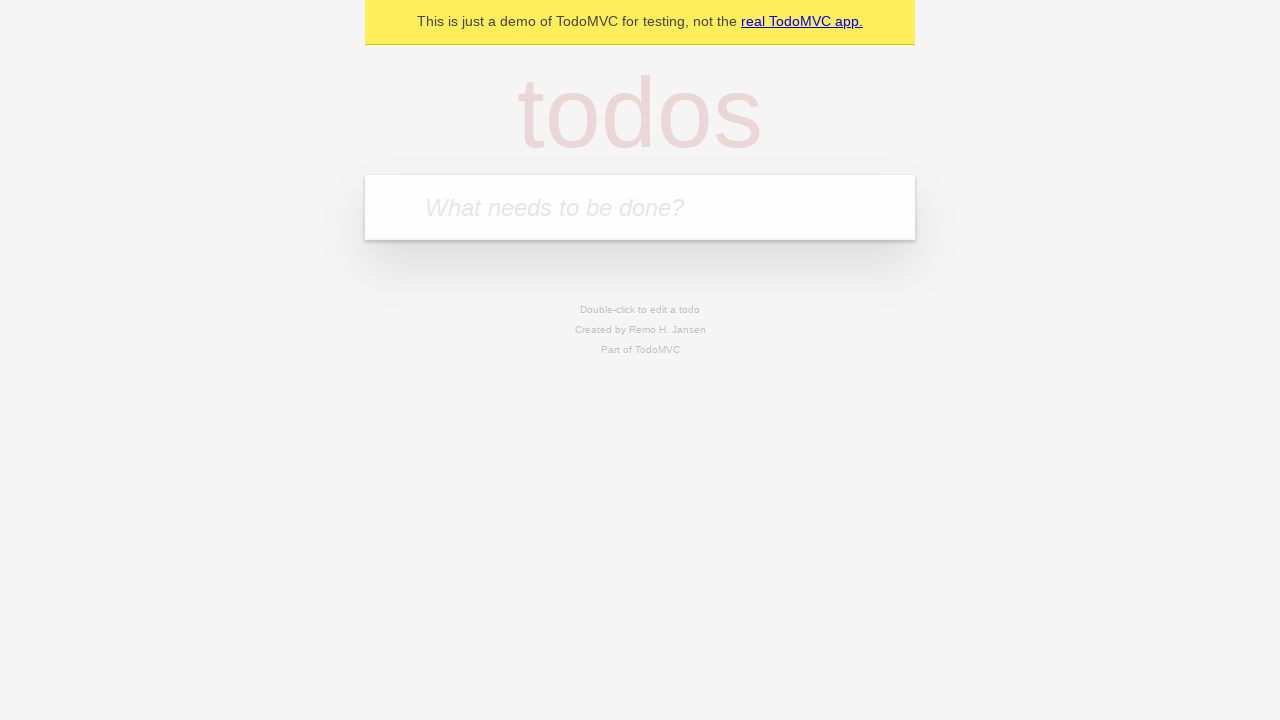

Filled todo input with 'buy some cheese' on internal:attr=[placeholder="What needs to be done?"i]
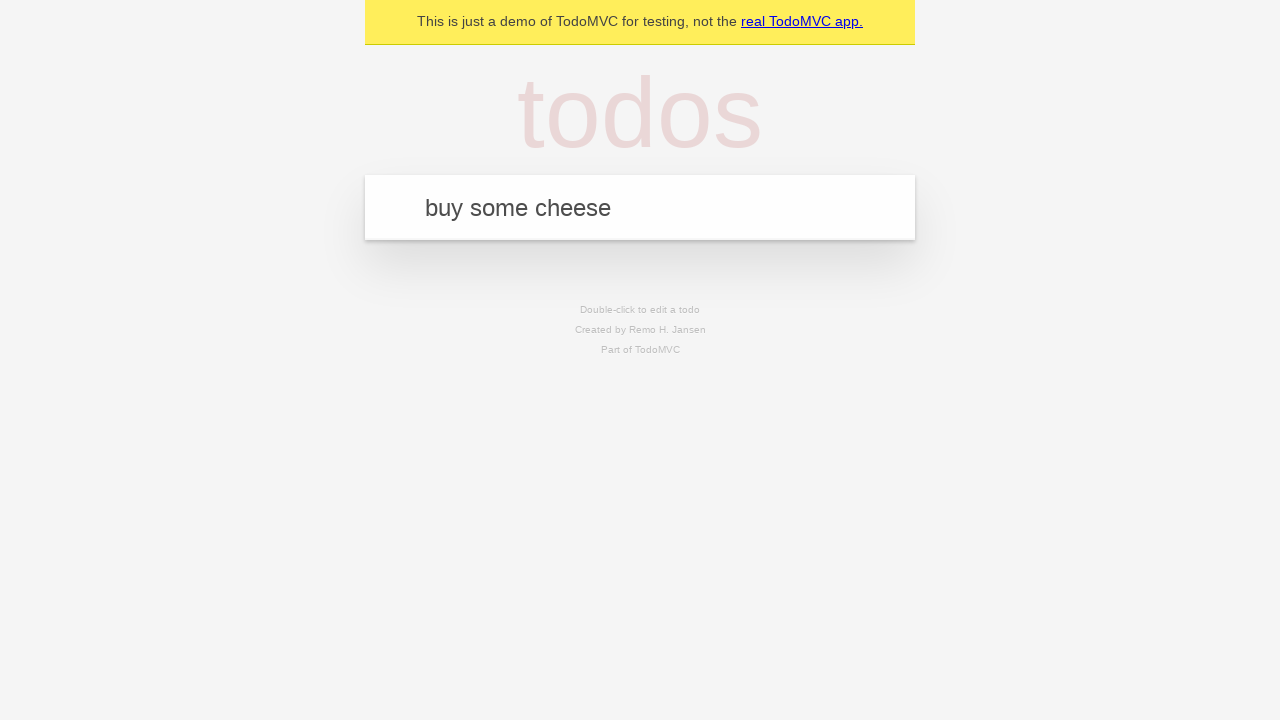

Pressed Enter to create todo 'buy some cheese' on internal:attr=[placeholder="What needs to be done?"i]
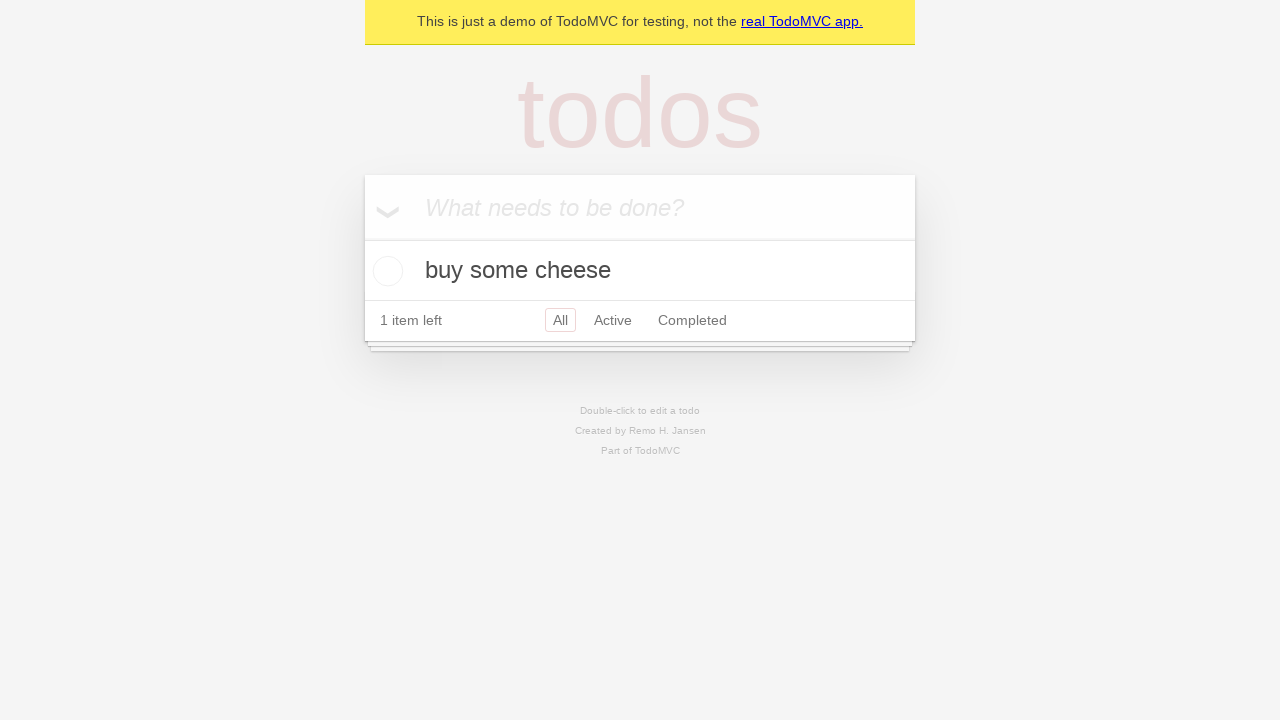

Filled todo input with 'feed the cat' on internal:attr=[placeholder="What needs to be done?"i]
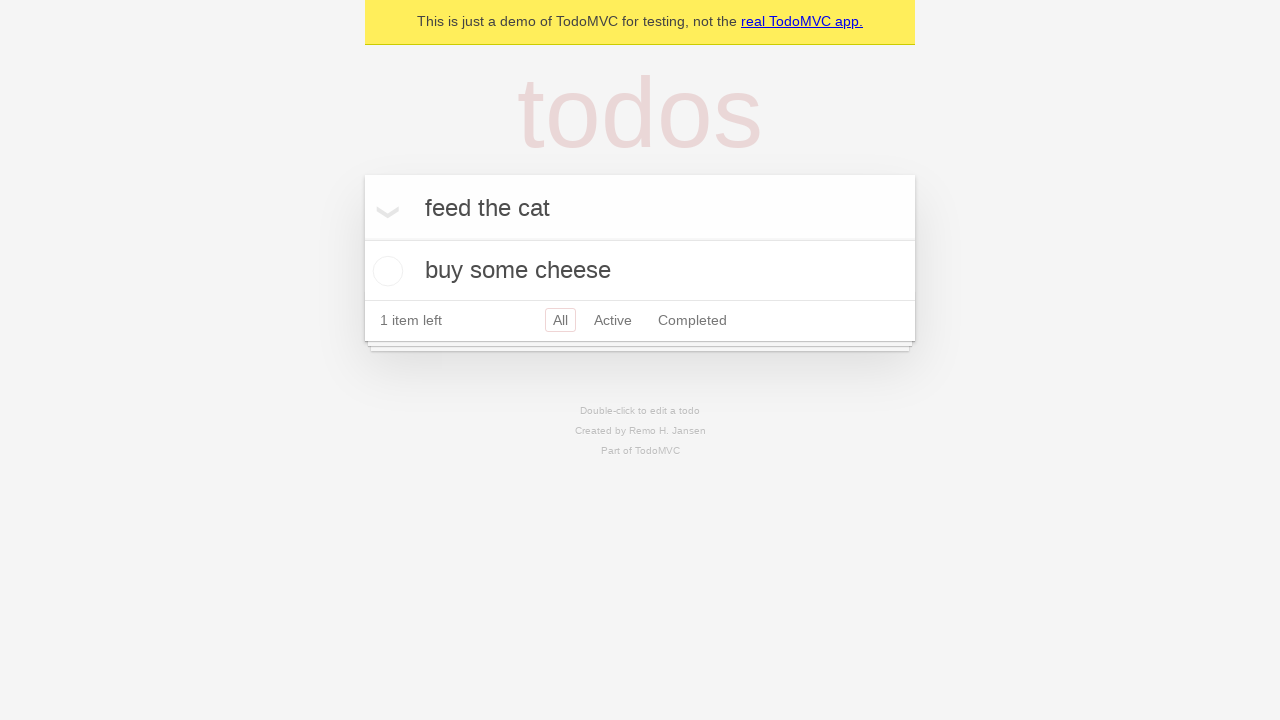

Pressed Enter to create todo 'feed the cat' on internal:attr=[placeholder="What needs to be done?"i]
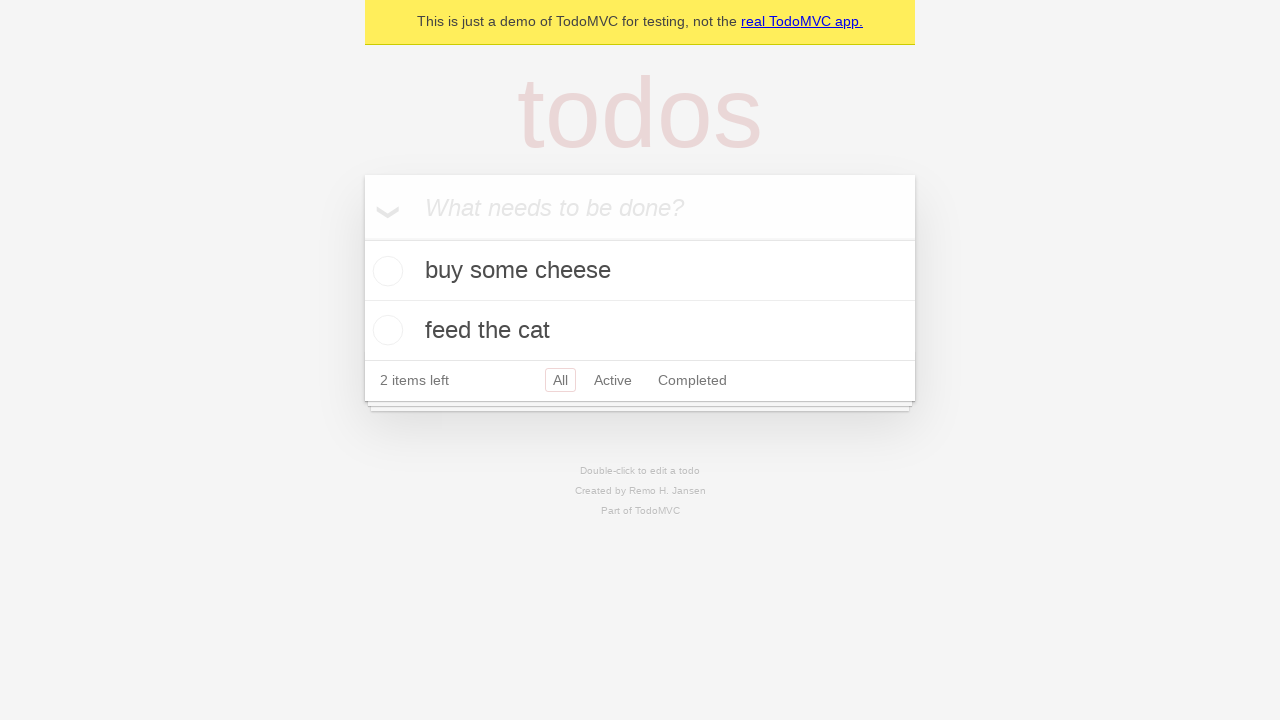

Filled todo input with 'book a doctors appointment' on internal:attr=[placeholder="What needs to be done?"i]
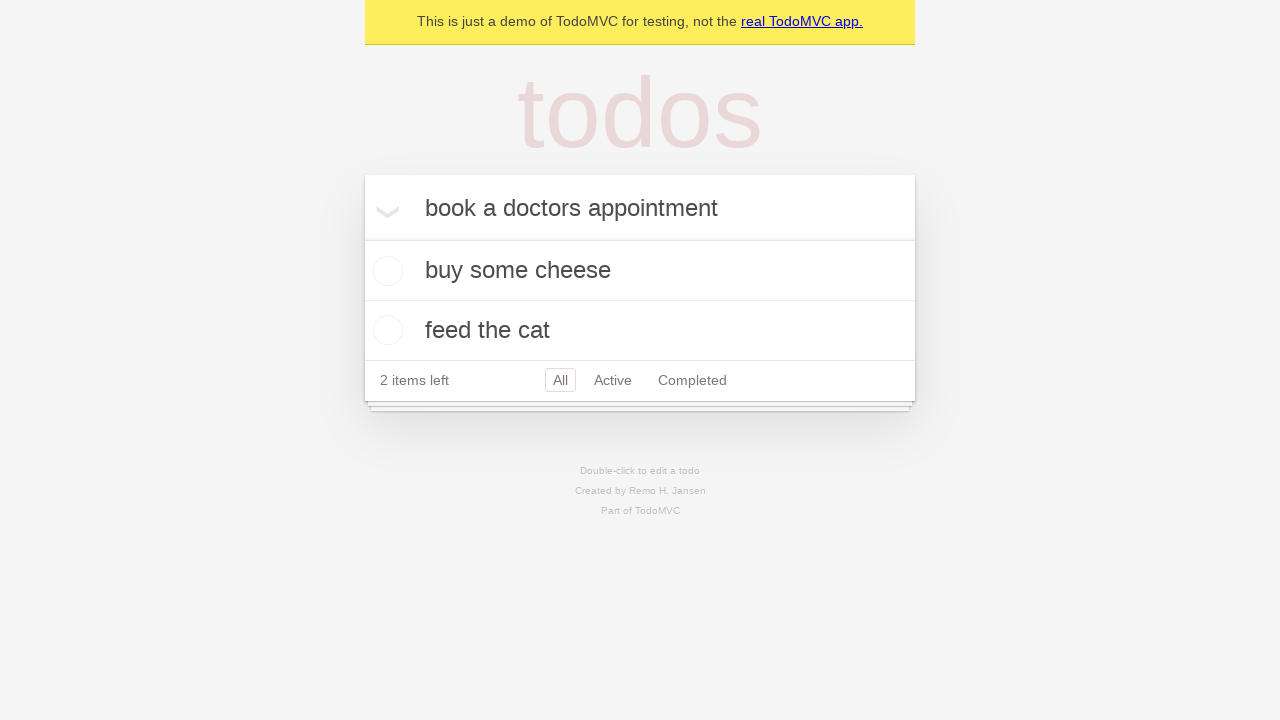

Pressed Enter to create todo 'book a doctors appointment' on internal:attr=[placeholder="What needs to be done?"i]
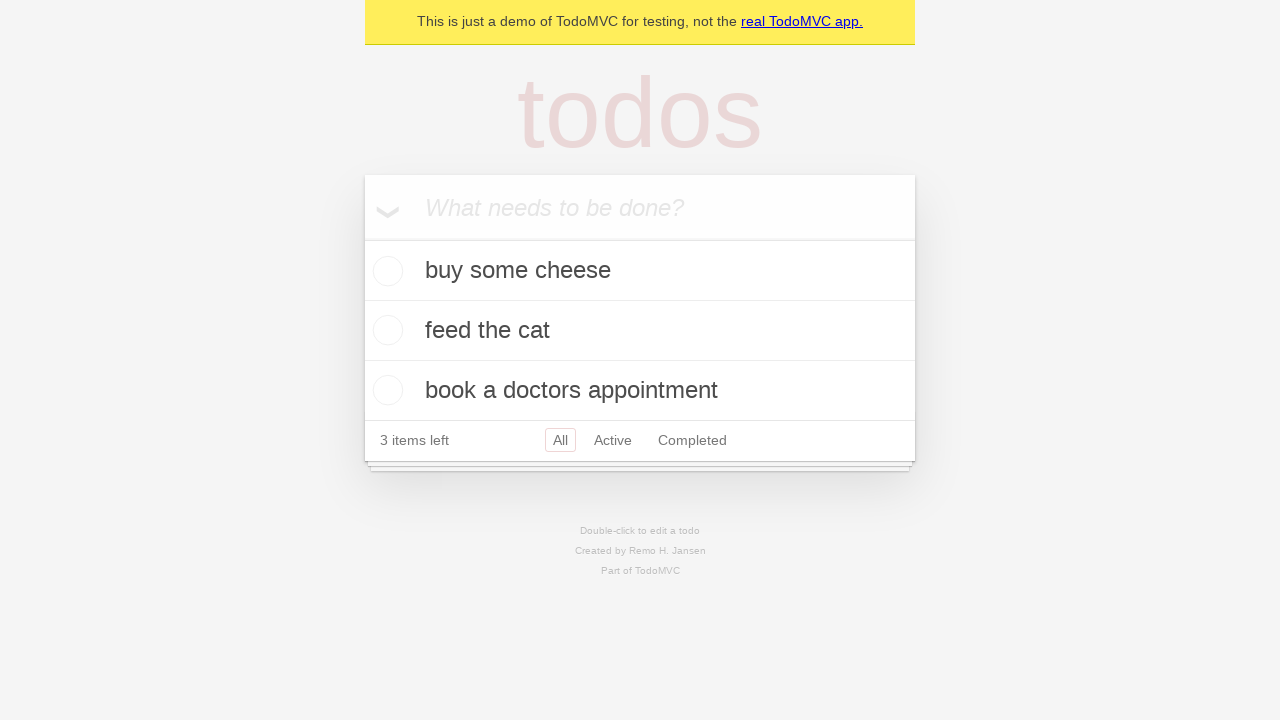

Located all todo items
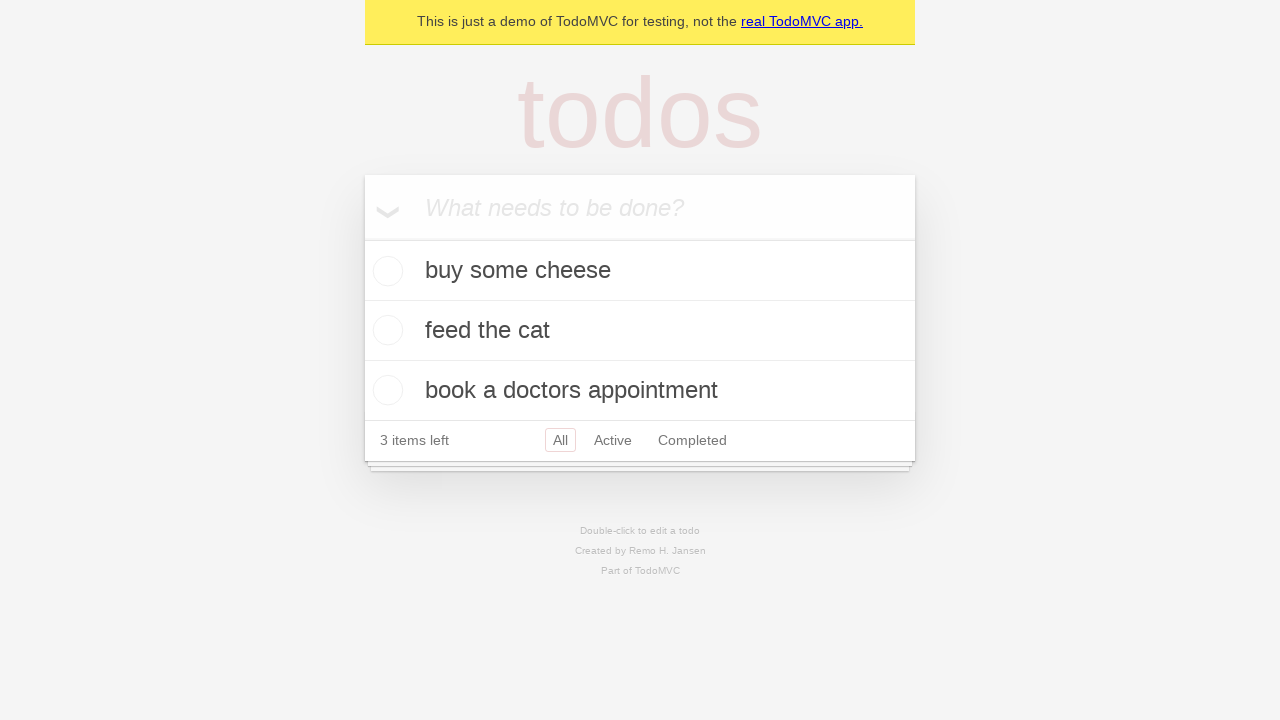

Double-clicked the second todo item to edit at (640, 331) on internal:testid=[data-testid="todo-item"s] >> nth=1
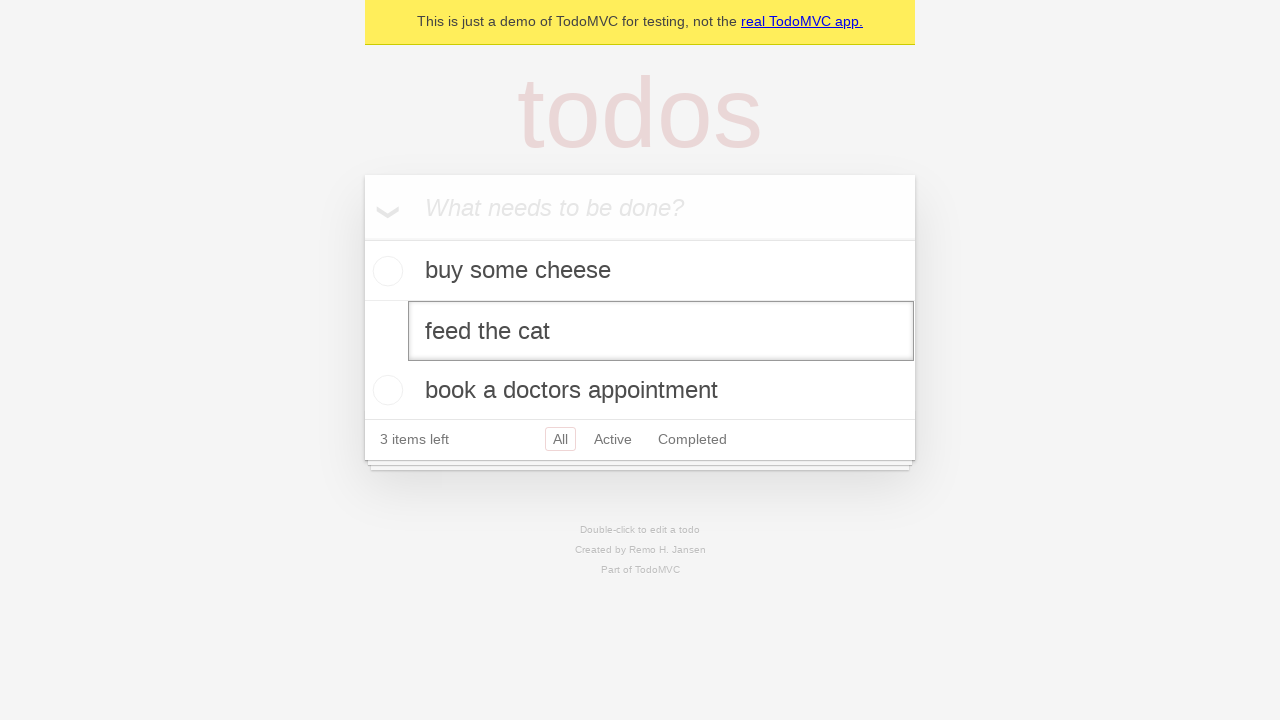

Located the edit textbox for the second todo
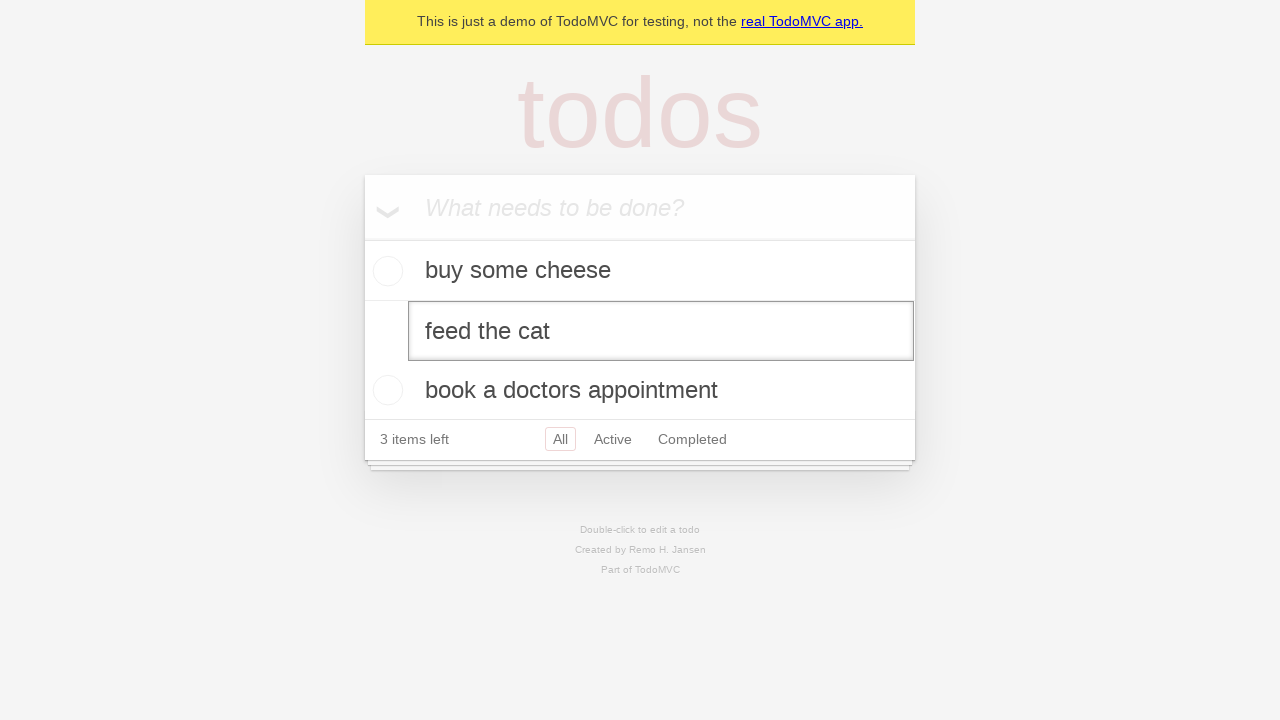

Filled edit field with '    buy some sausages    ' (with leading and trailing whitespace) on internal:testid=[data-testid="todo-item"s] >> nth=1 >> internal:role=textbox[nam
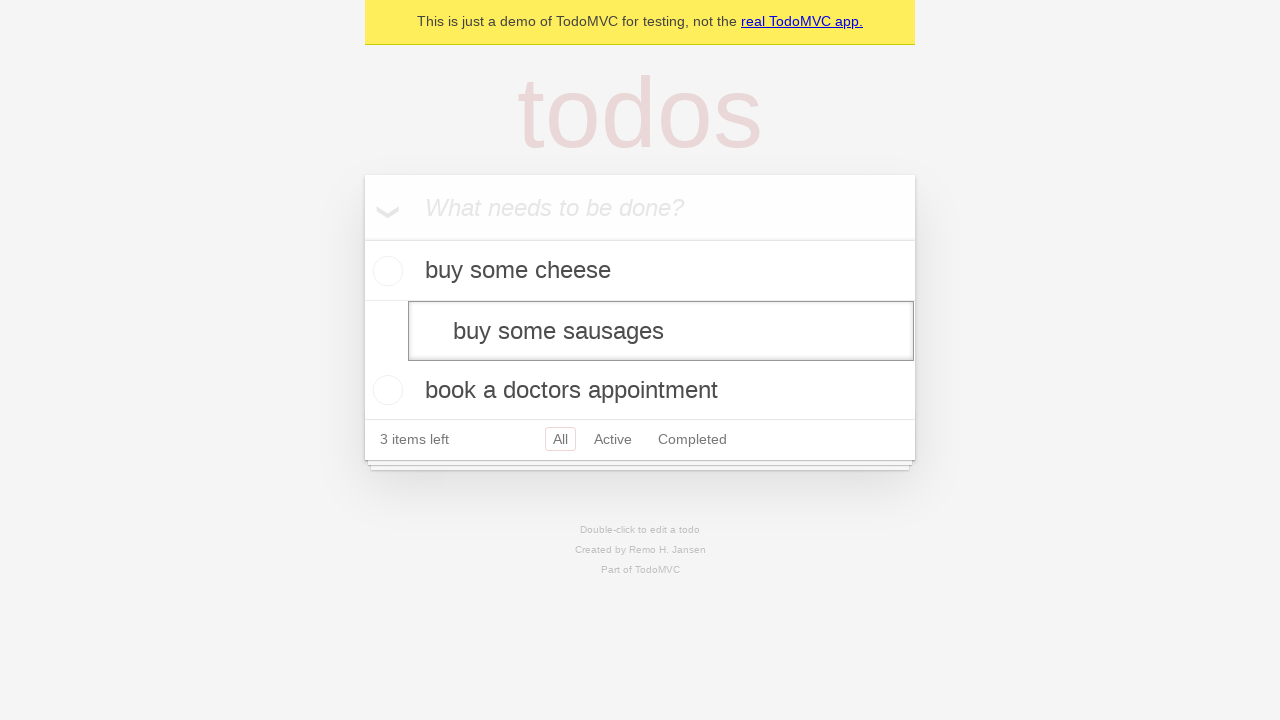

Pressed Enter to save the edited todo with whitespace on internal:testid=[data-testid="todo-item"s] >> nth=1 >> internal:role=textbox[nam
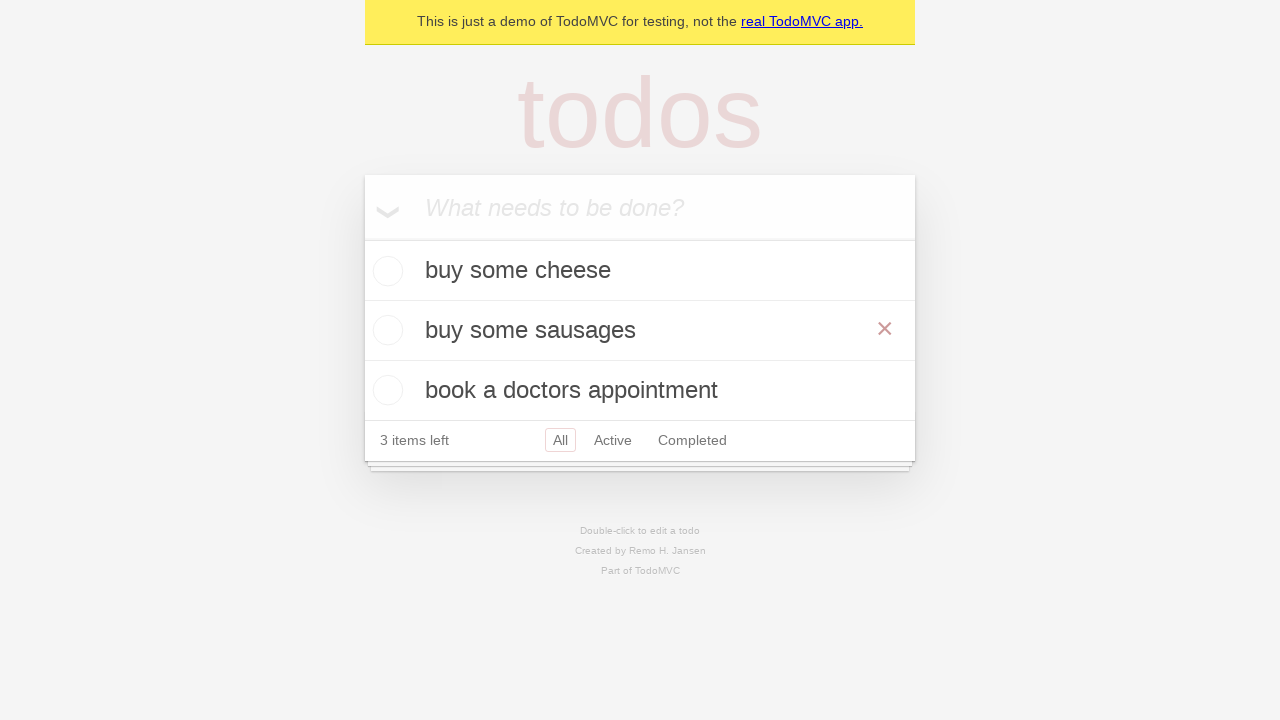

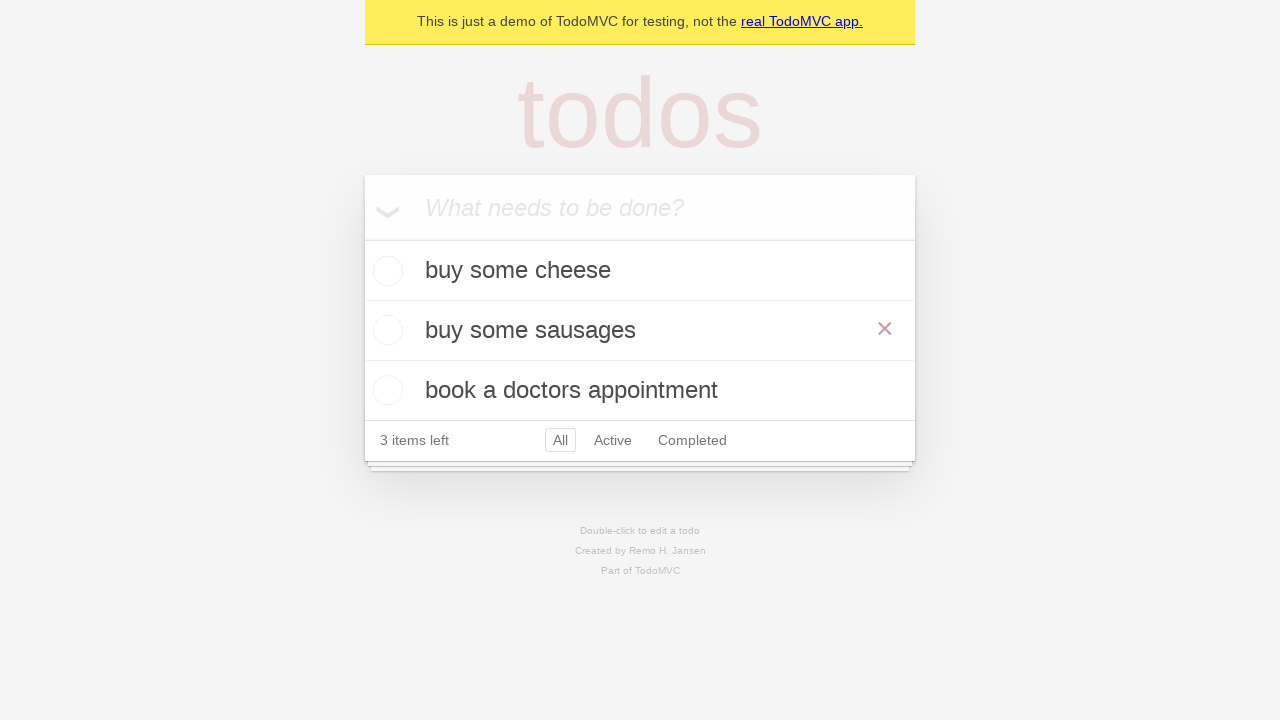